Navigates through the-internet test site by clicking on Shifting Content link, then Menu Element example, and counts the menu elements present

Starting URL: https://the-internet.herokuapp.com/

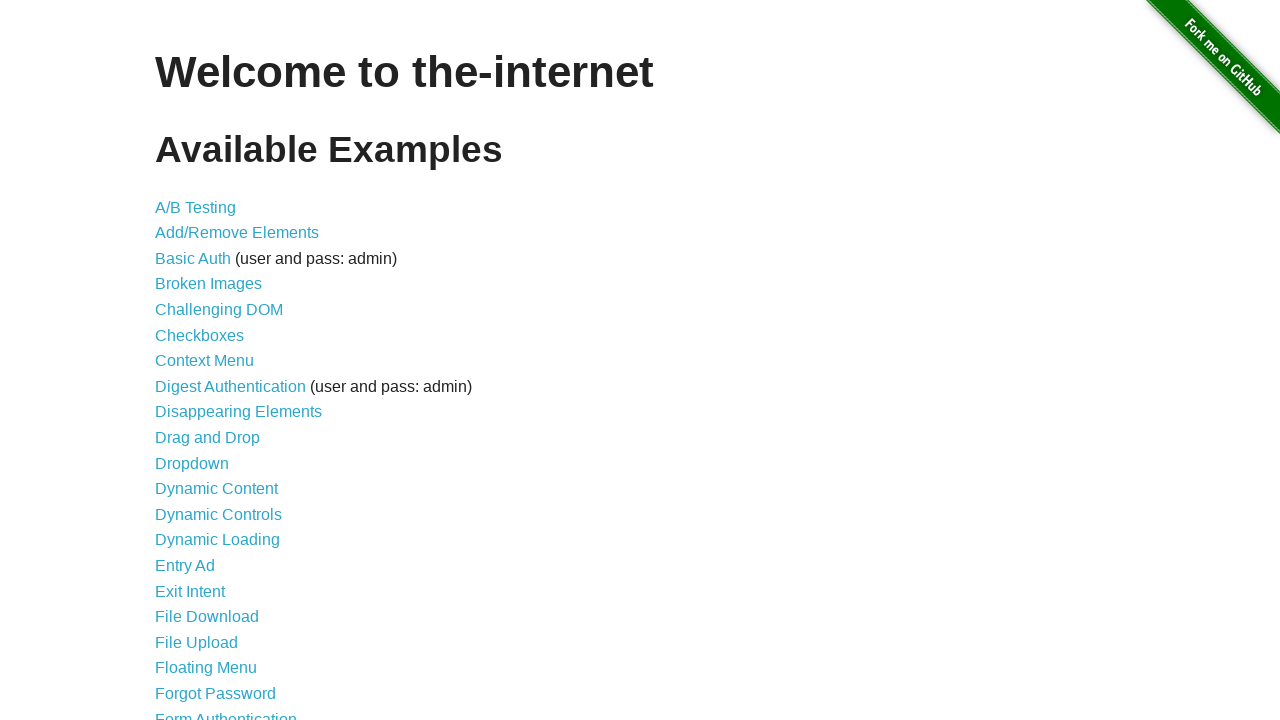

Navigated to the-internet.herokuapp.com home page
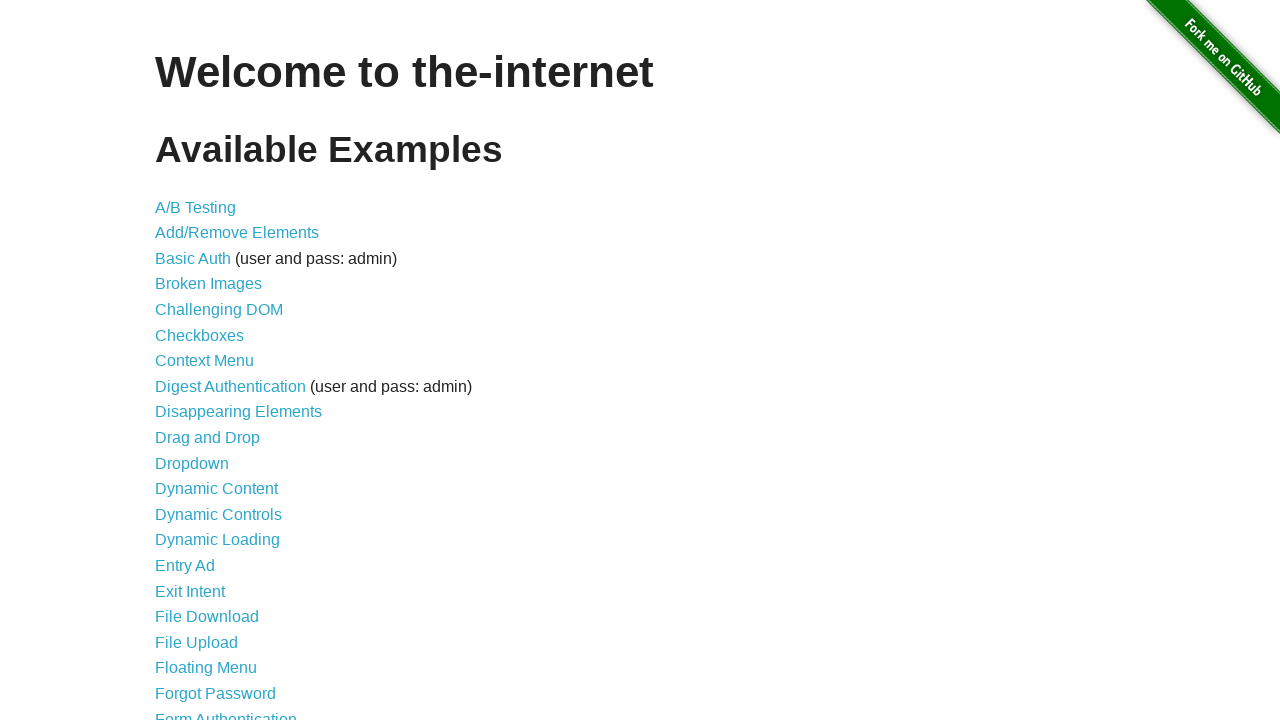

Clicked on Shifting Content link at (212, 523) on a[href='/shifting_content']
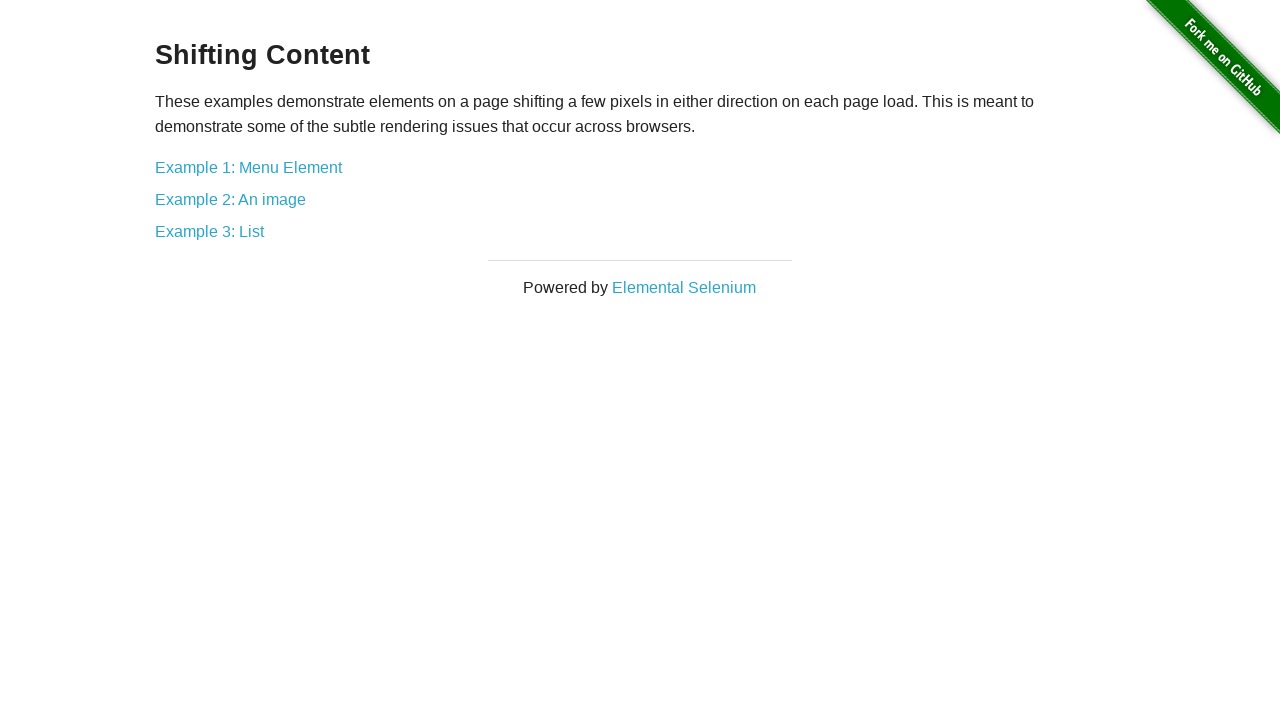

Clicked on Menu Element example at (248, 167) on a[href='/shifting_content/menu']
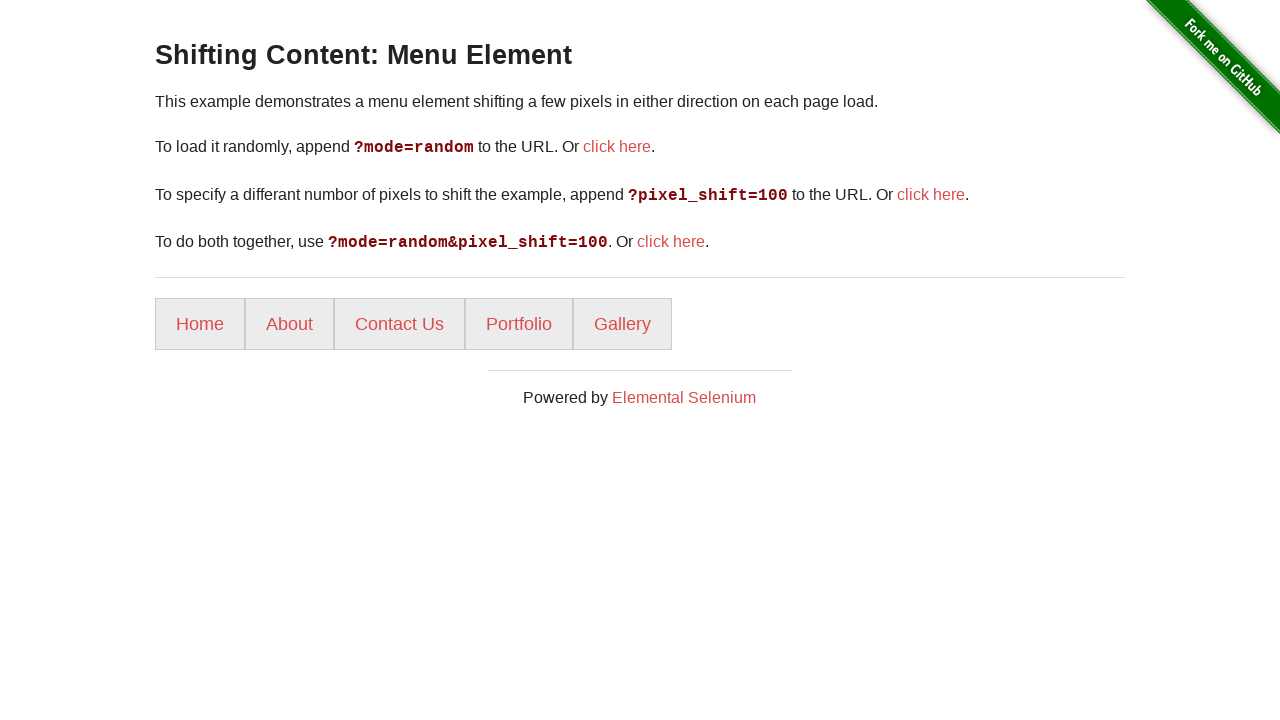

Menu elements loaded on page
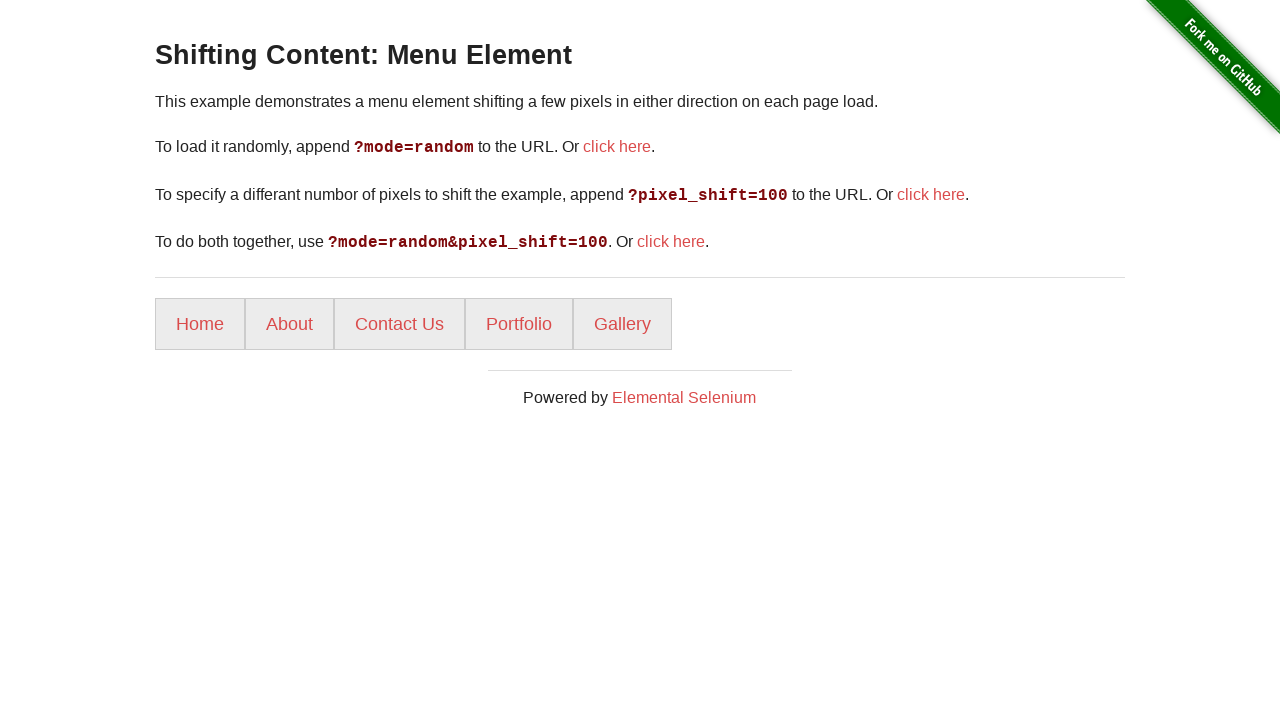

Counted 5 menu elements present on page
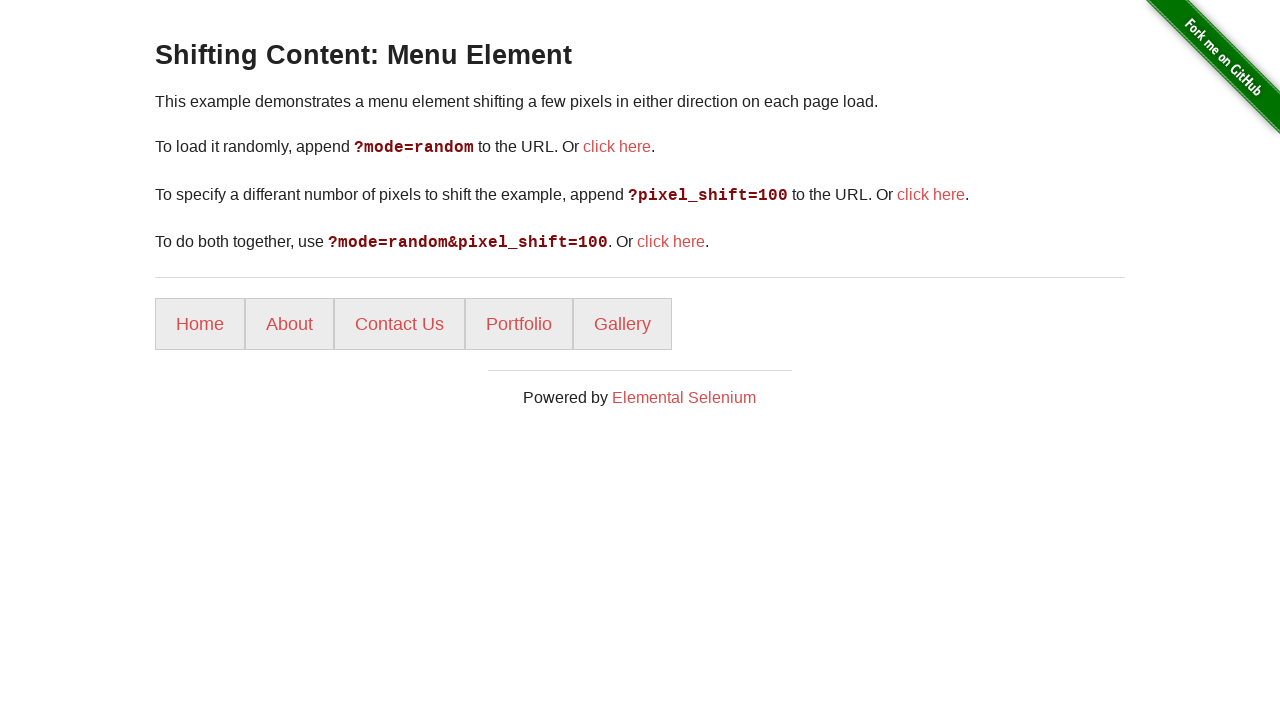

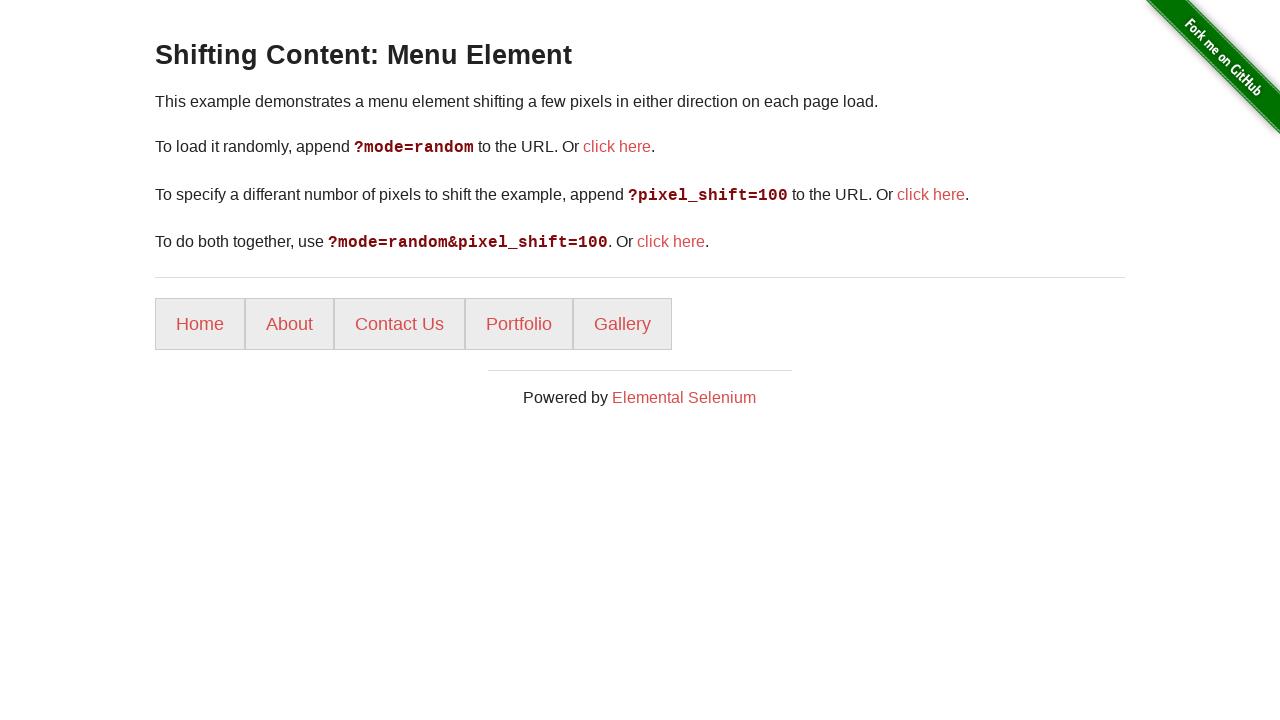